Tests navigation by finding and clicking on a "Sample Forms" link using partial link text

Starting URL: https://www.mycontactform.com

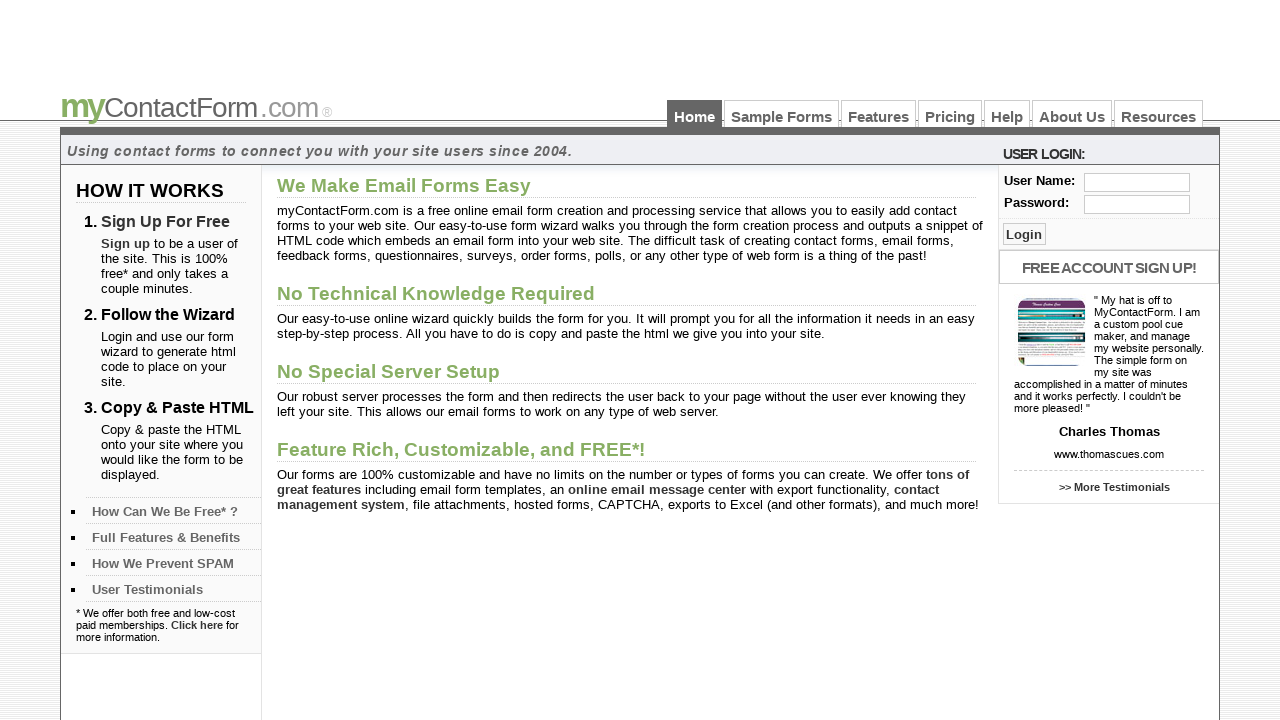

Located 'Sample Forms' link using partial text matching
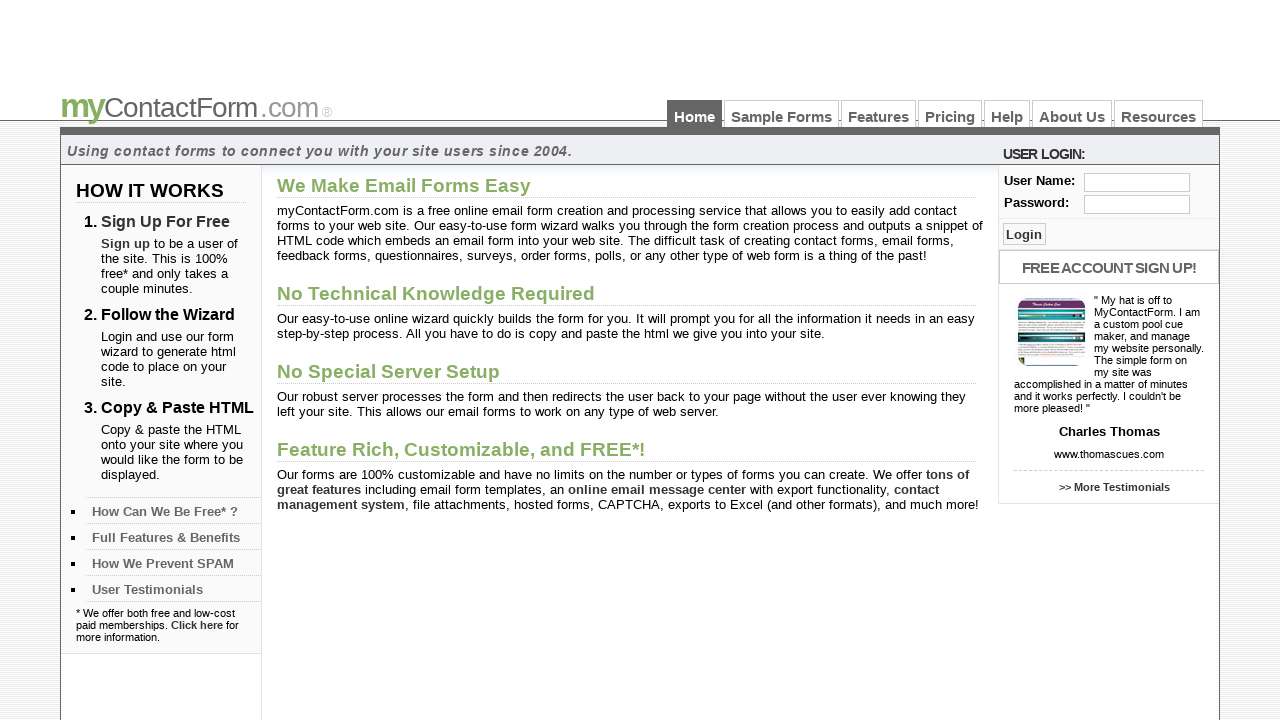

Verified that 'Sample Forms' link is visible
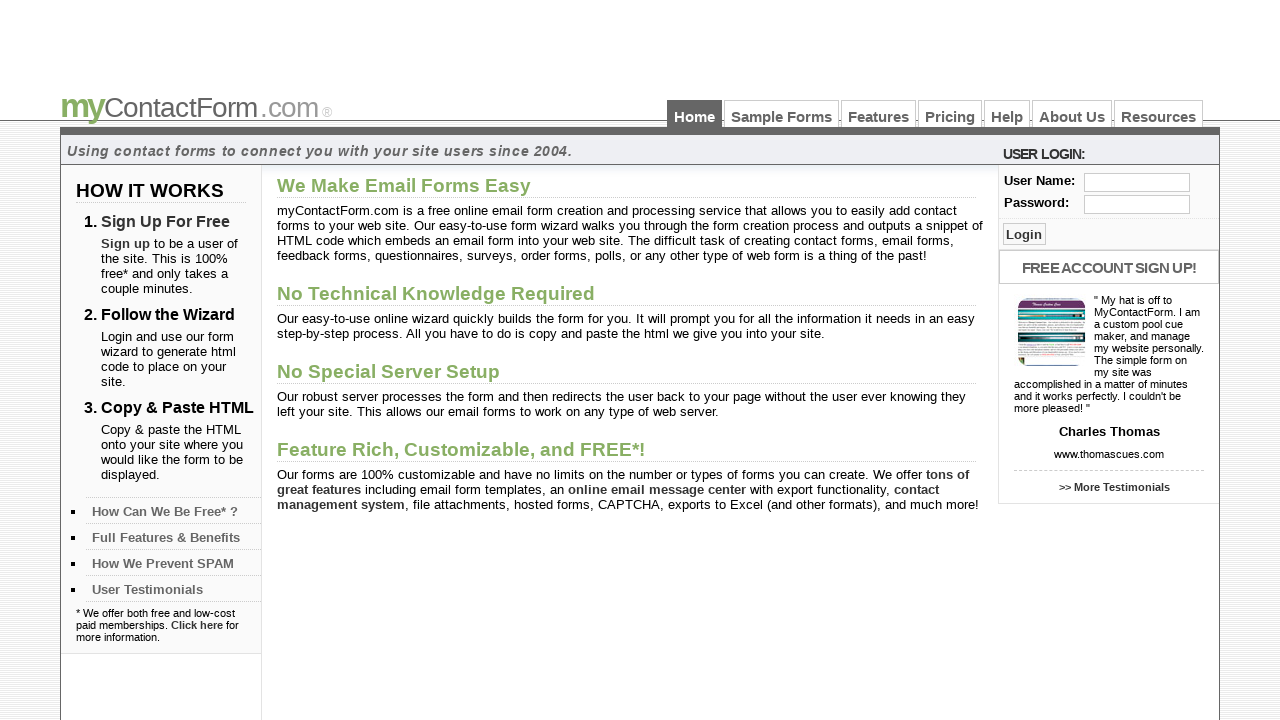

Verified that 'Sample Forms' link is enabled
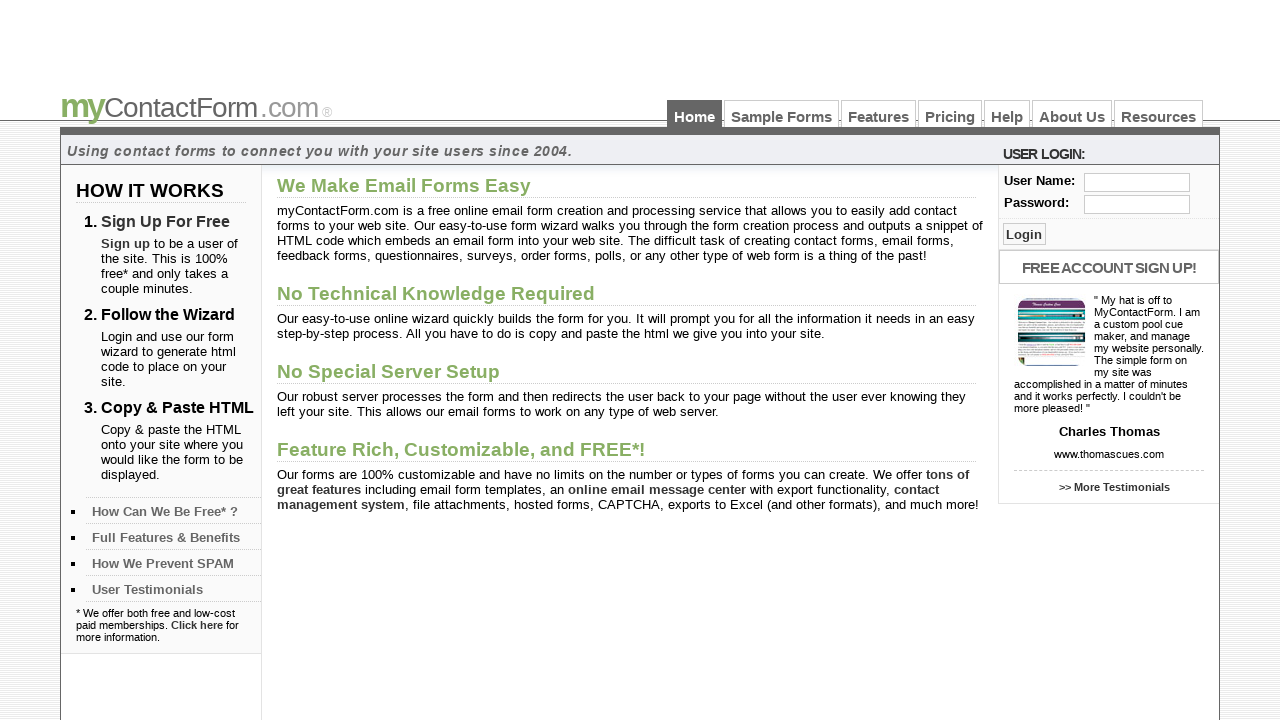

Retrieved href attribute from 'Sample Forms' link: https://www.mycontactform.com/samples.php
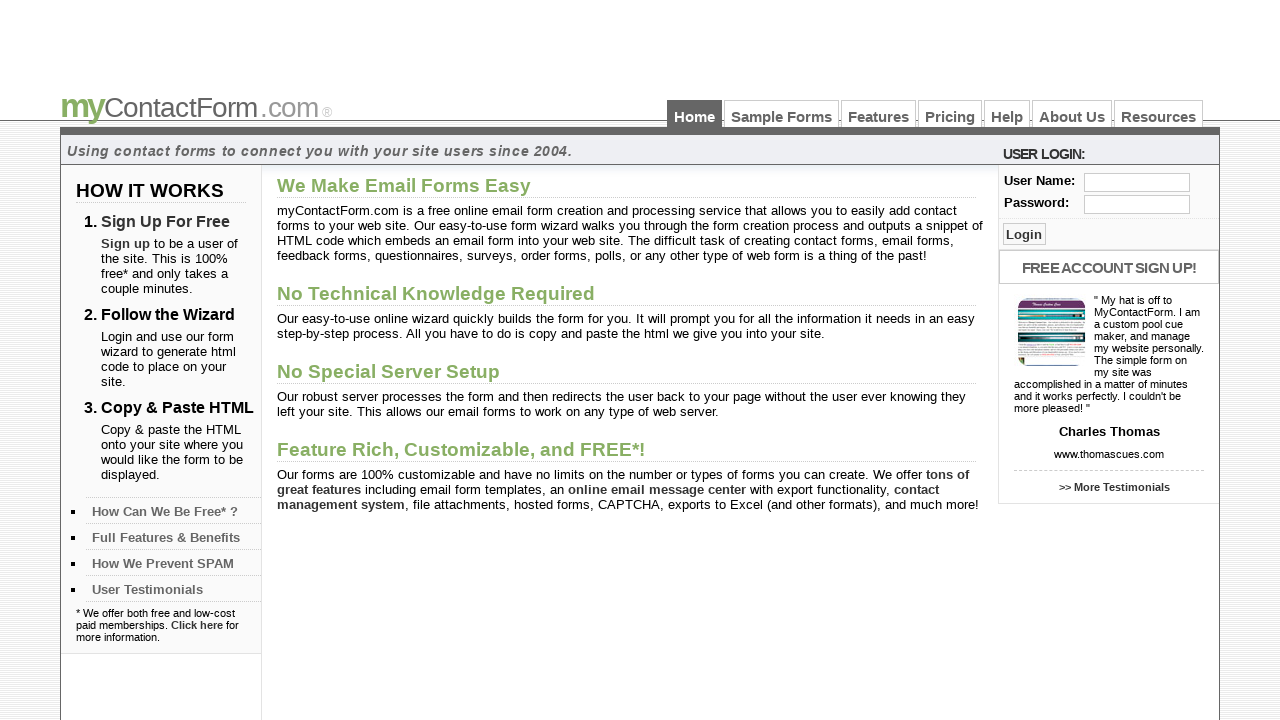

Retrieved text content from link: Sample Forms
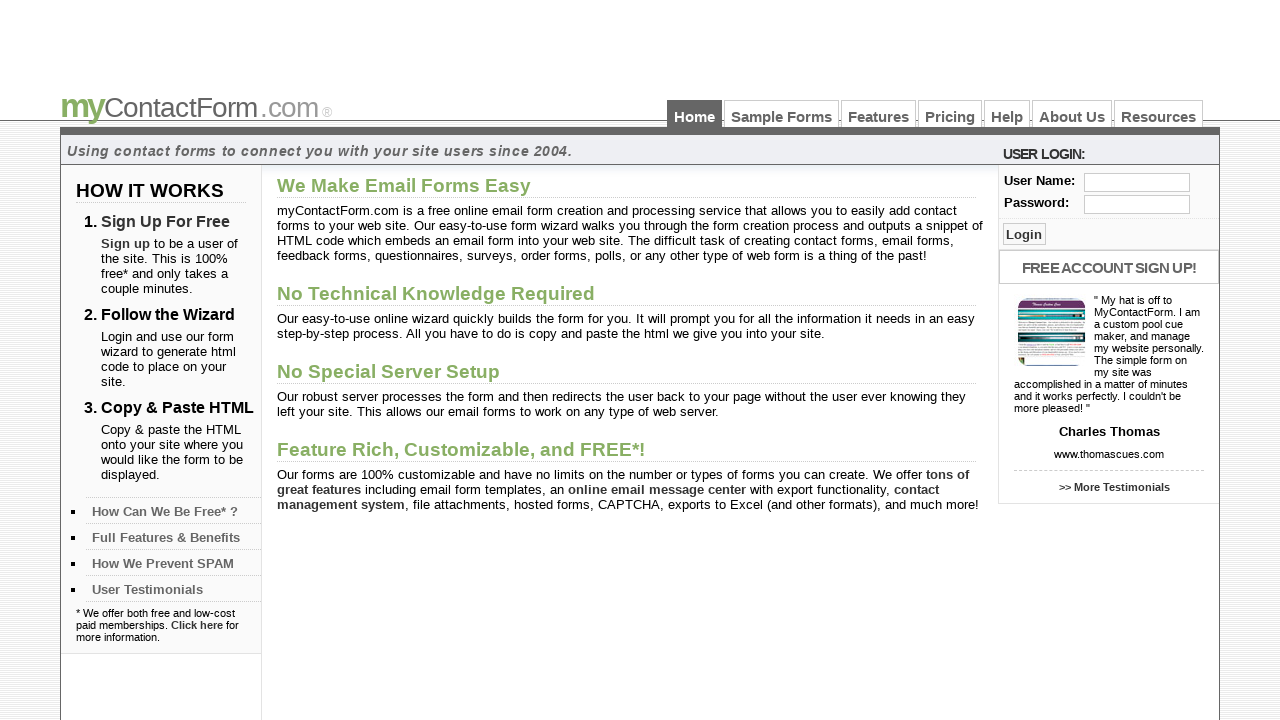

Clicked on 'Sample Forms' link to navigate at (782, 114) on internal:text="Sample"i
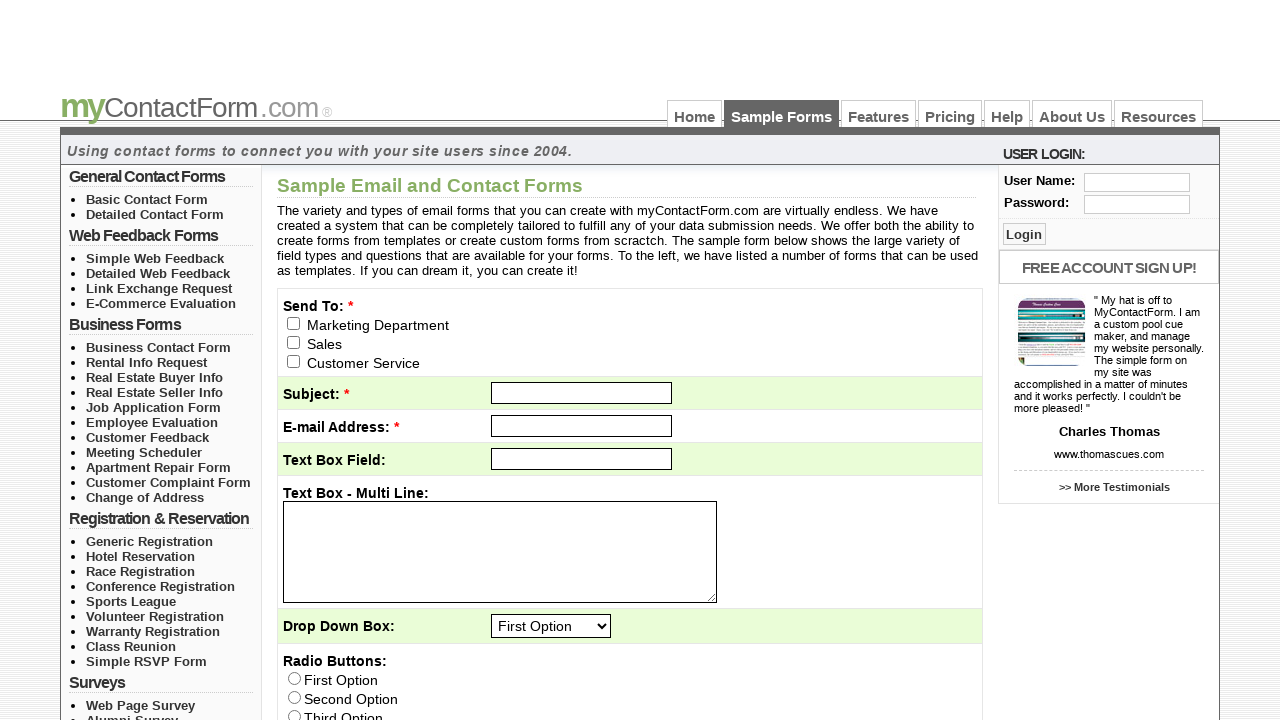

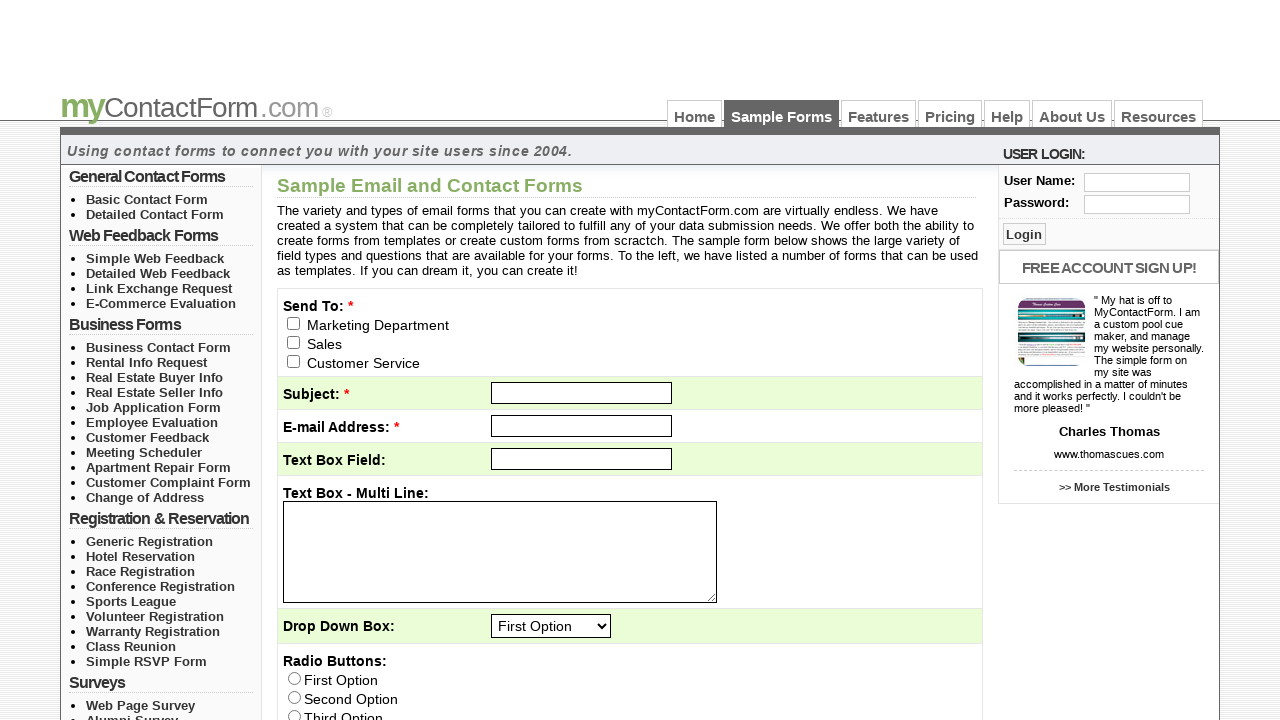